Tests a jQuery dropdown combo tree demo by clicking on the input box to open the dropdown menu

Starting URL: https://www.jqueryscript.net/demo/Drop-Down-Combo-Tree/

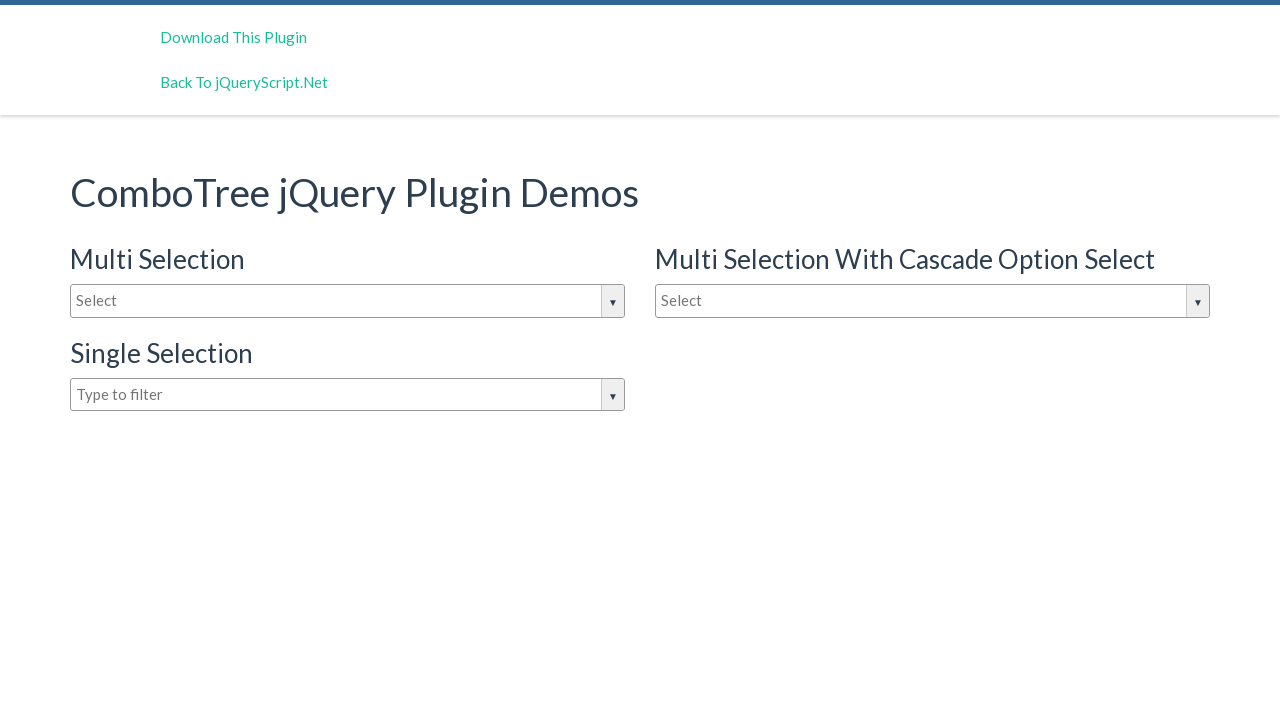

Clicked on the dropdown input box to open the combo tree menu at (348, 301) on input#justAnInputBox
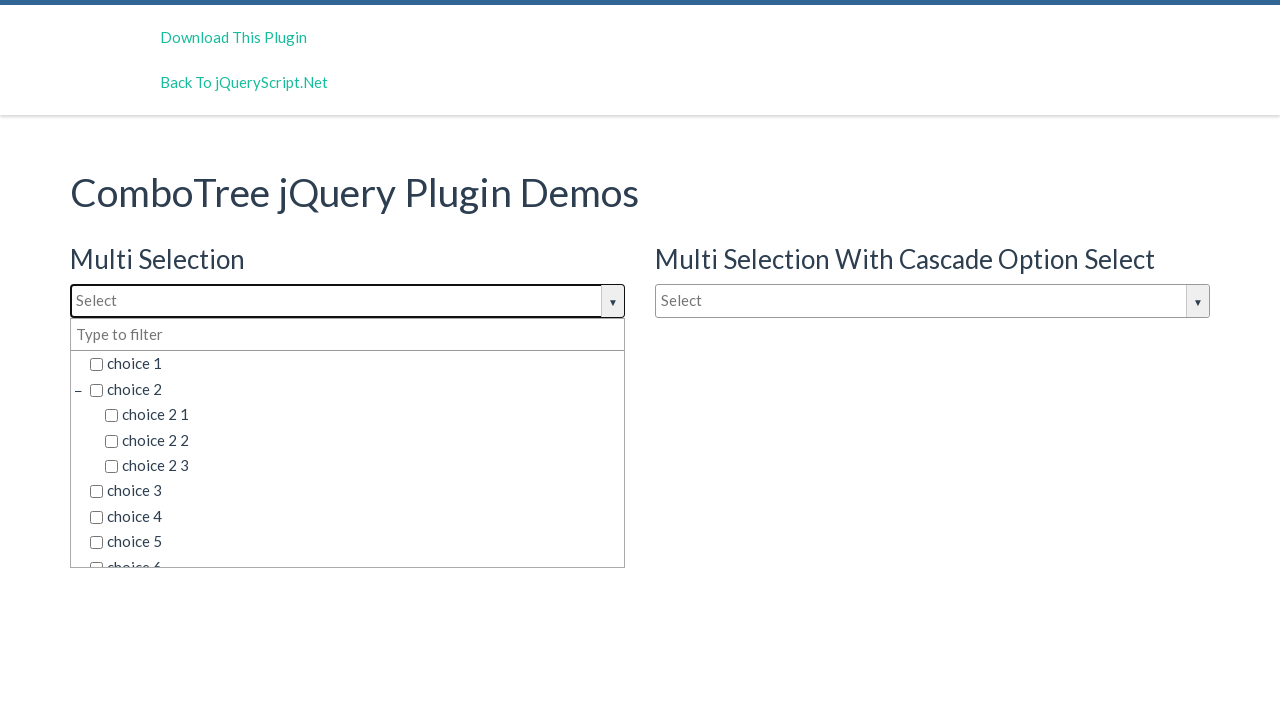

Dropdown menu appeared with combo tree options
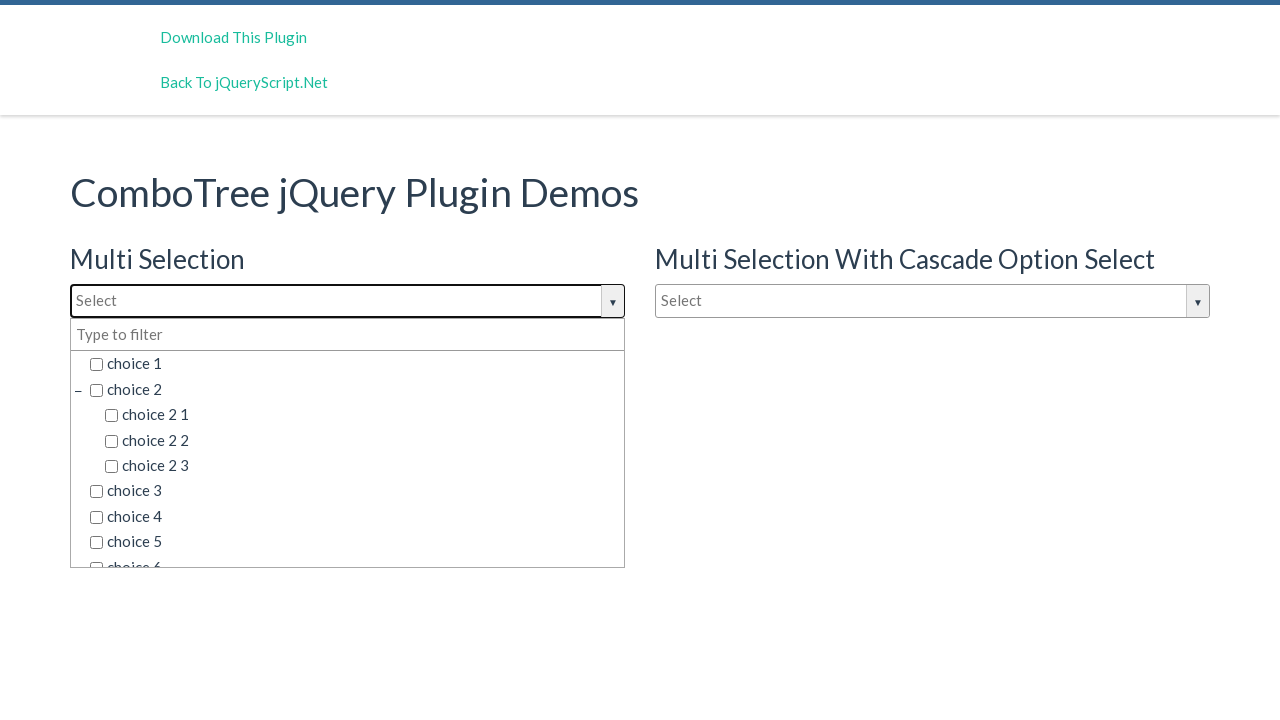

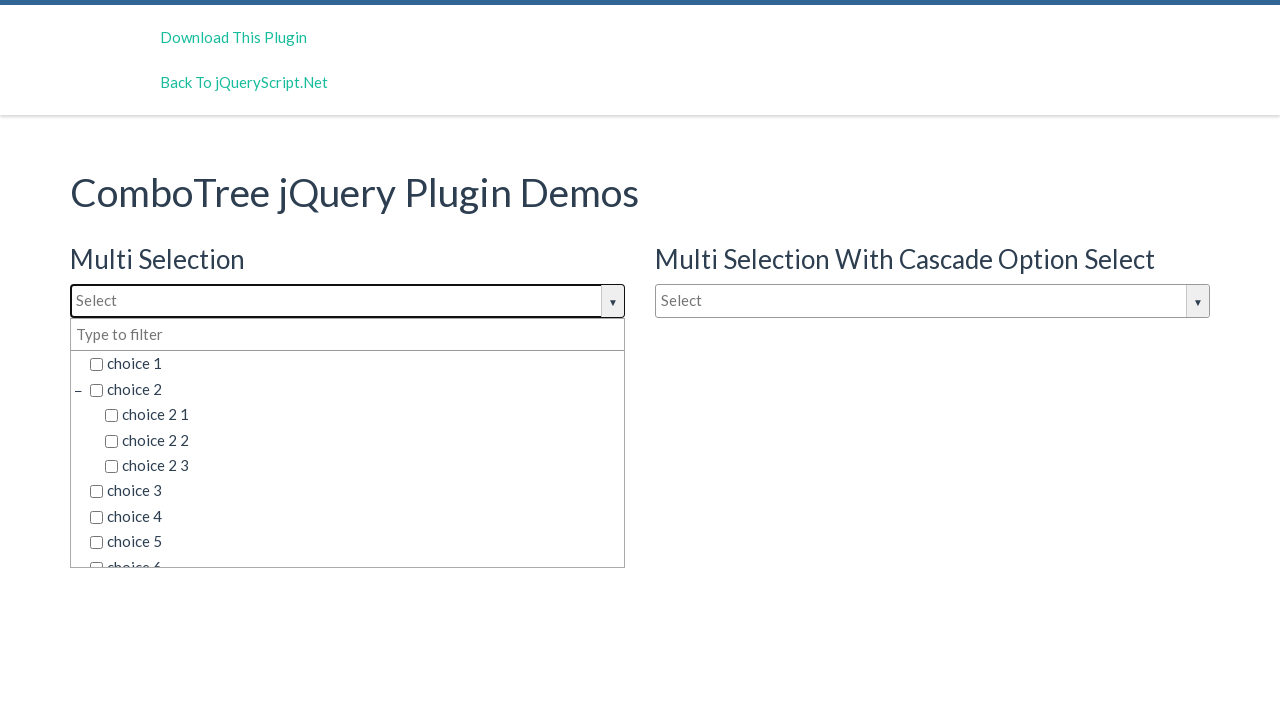